Tests the date picker calendar functionality on SpiceJet website by selecting a specific date in September

Starting URL: https://www.spicejet.com/

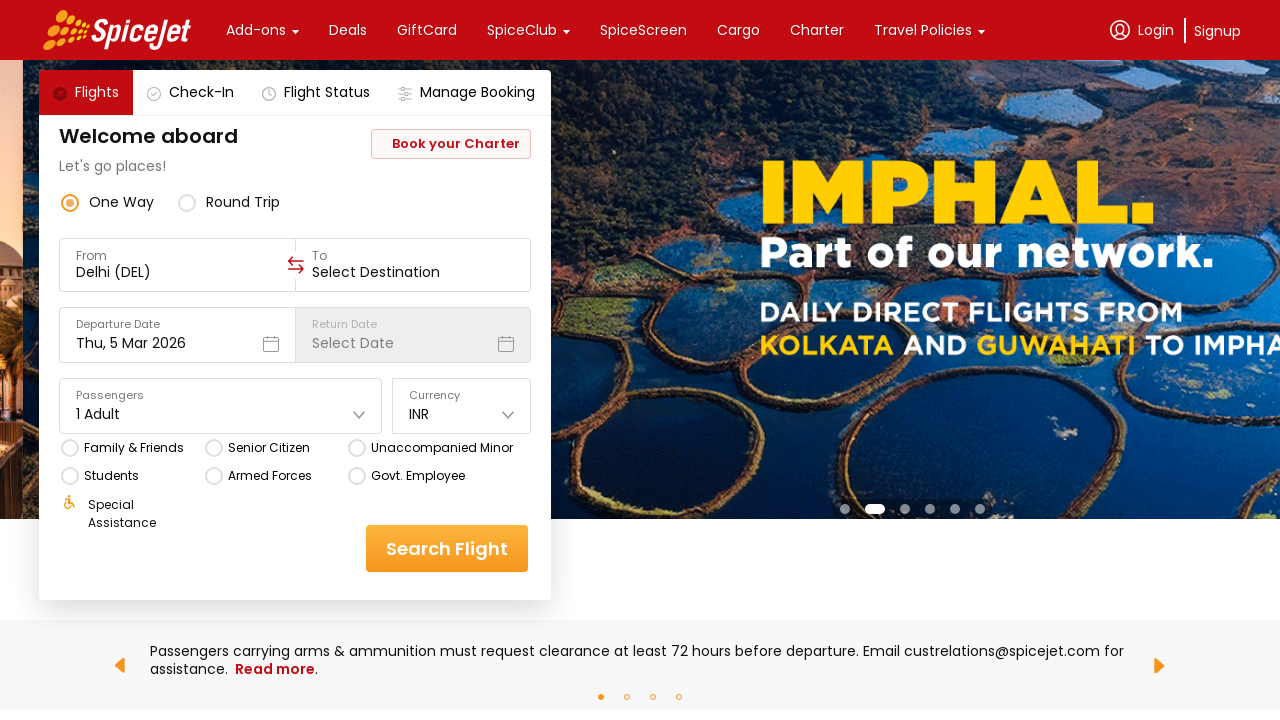

Waited for departure date field to become visible
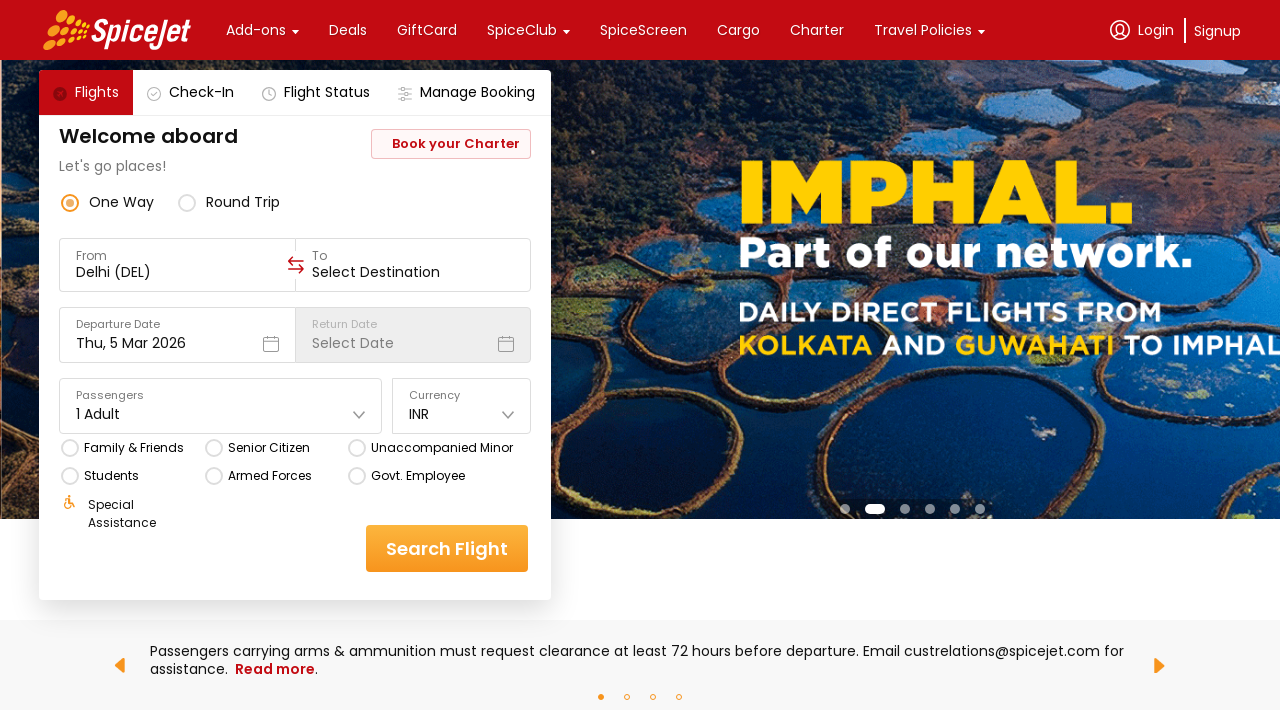

Clicked on departure date field to open calendar at (177, 324) on xpath=//div[normalize-space()='Departure Date']
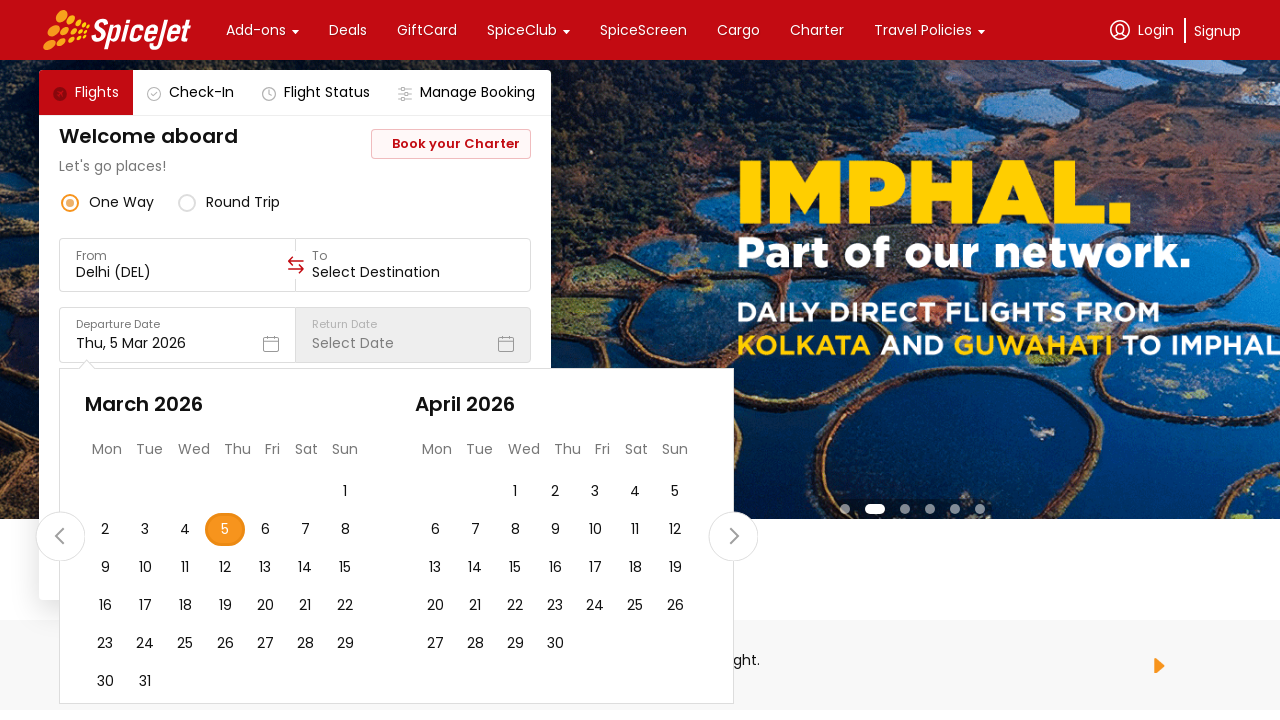

Retrieved all month elements from the calendar
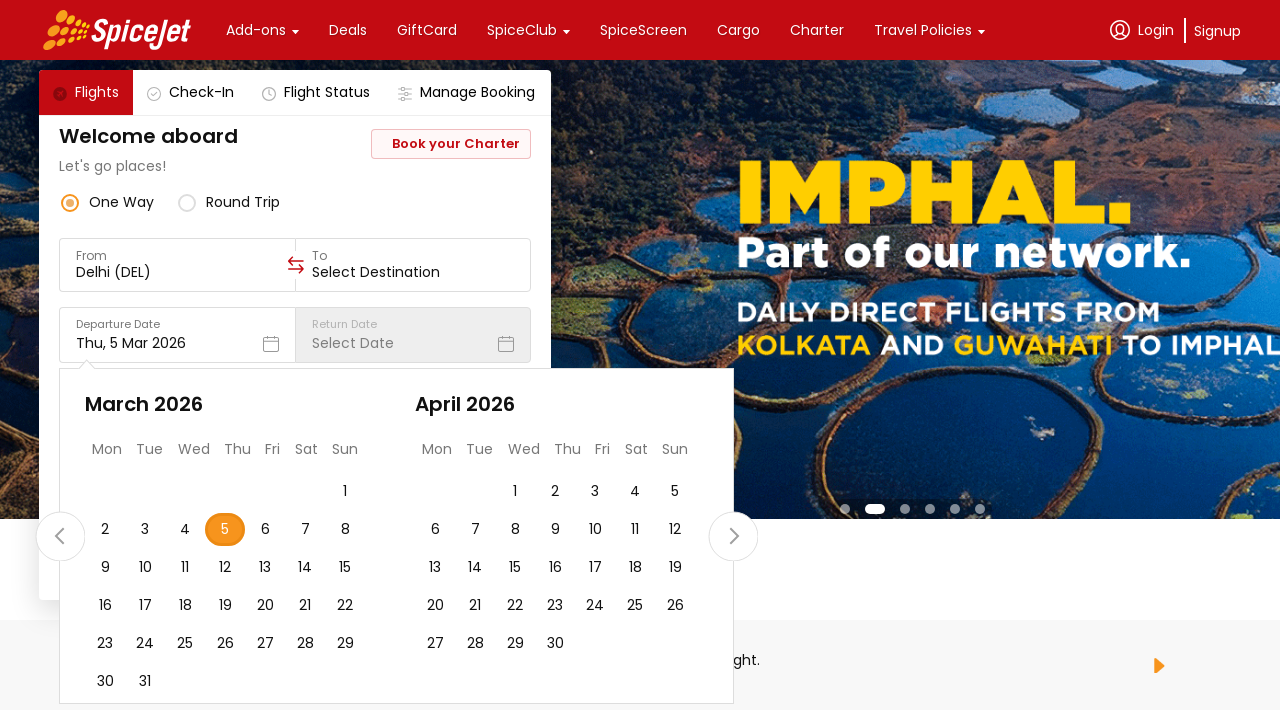

Found September month at position 8
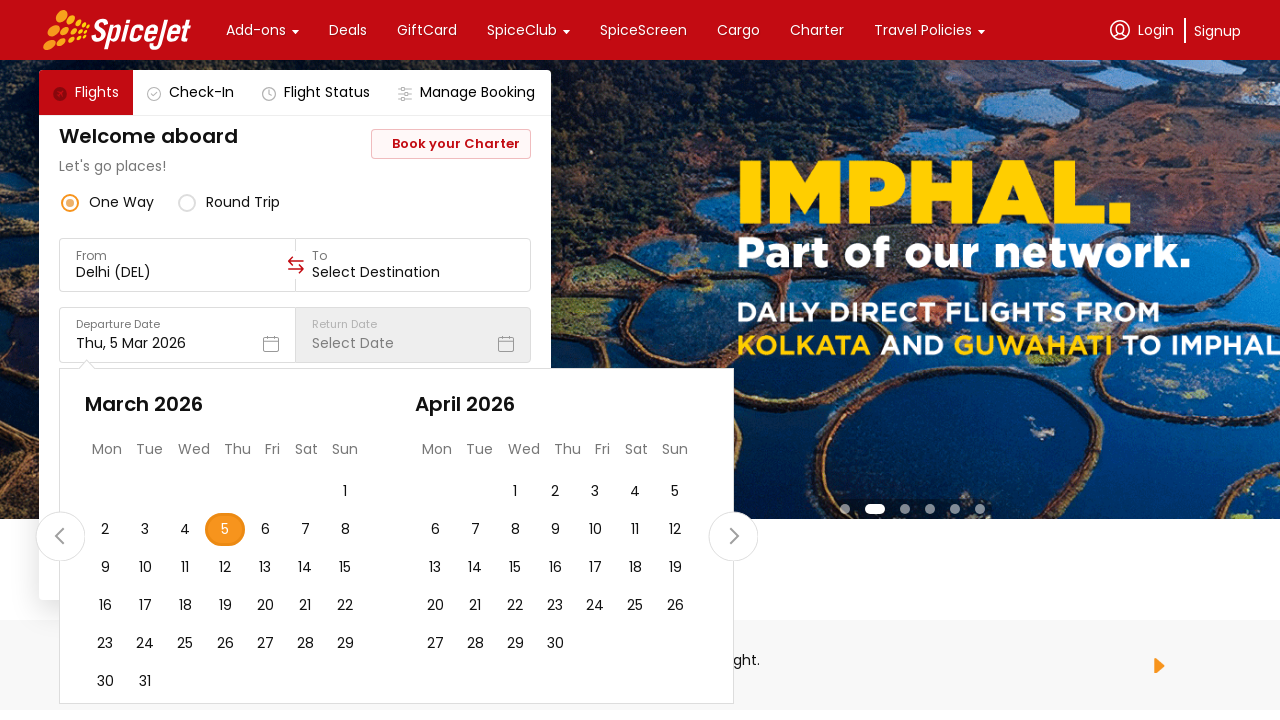

Clicked on September 14th in the calendar at (396, 568) on (//div[@data-testid='undefined-calendar-day-14'])[8]
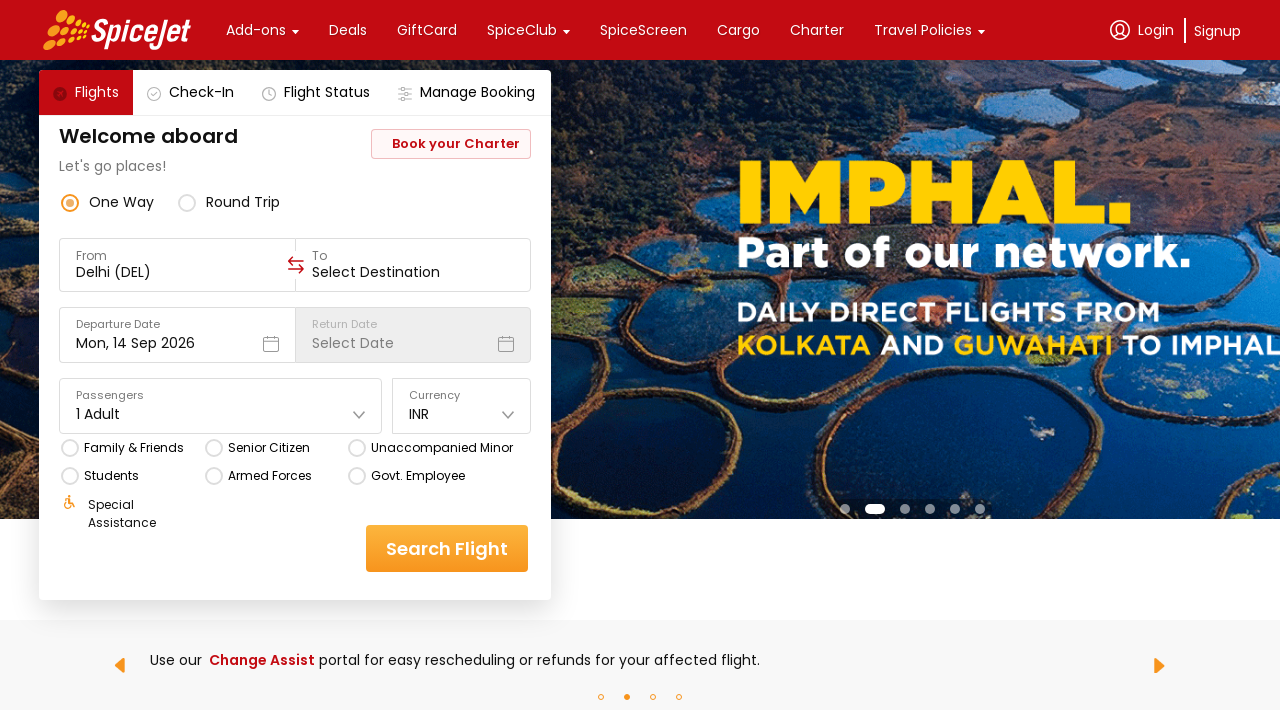

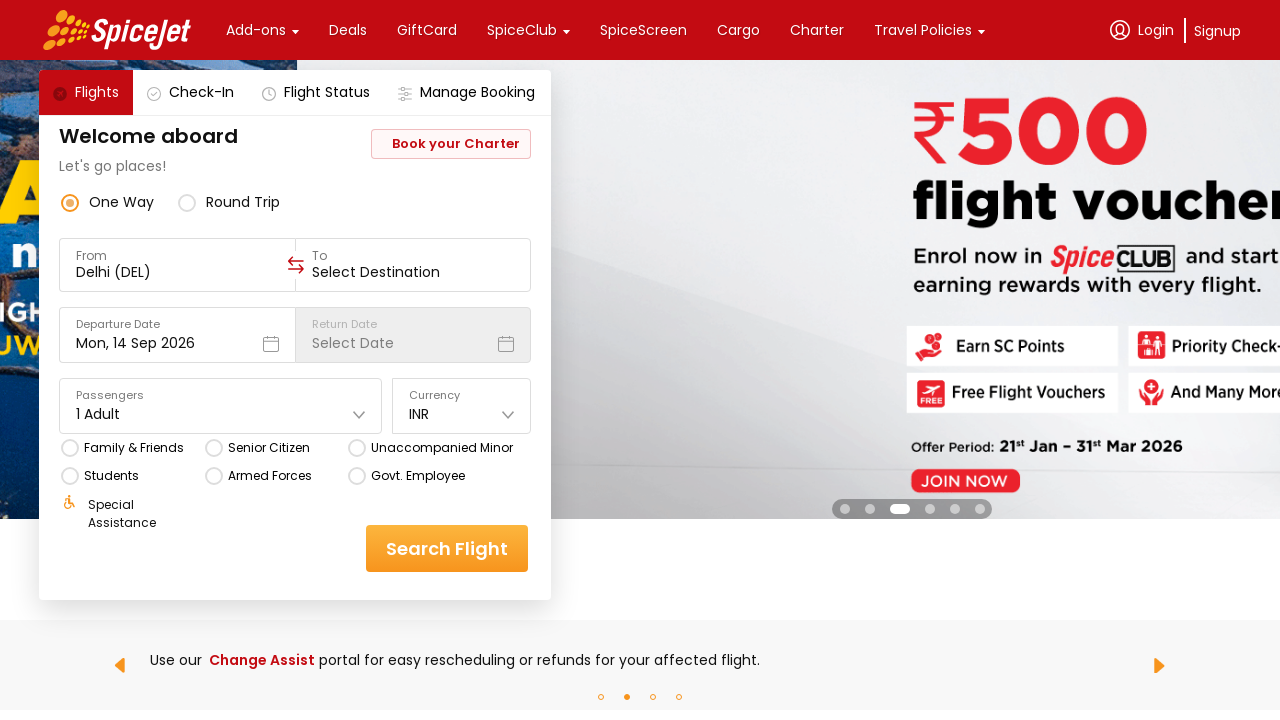